Navigates to the Puma India men's shoes page and waits for it to load.

Starting URL: https://in.puma.com/in/en/mens/mens-shoes

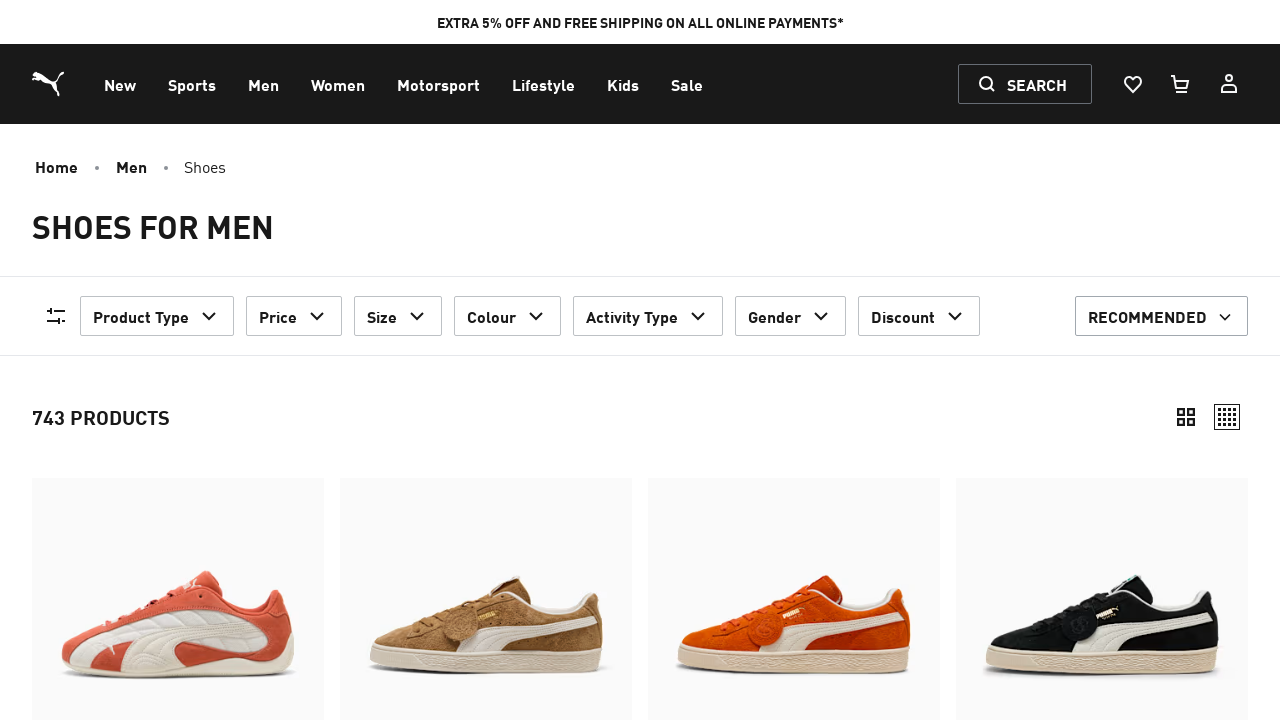

Navigated to Puma India men's shoes page
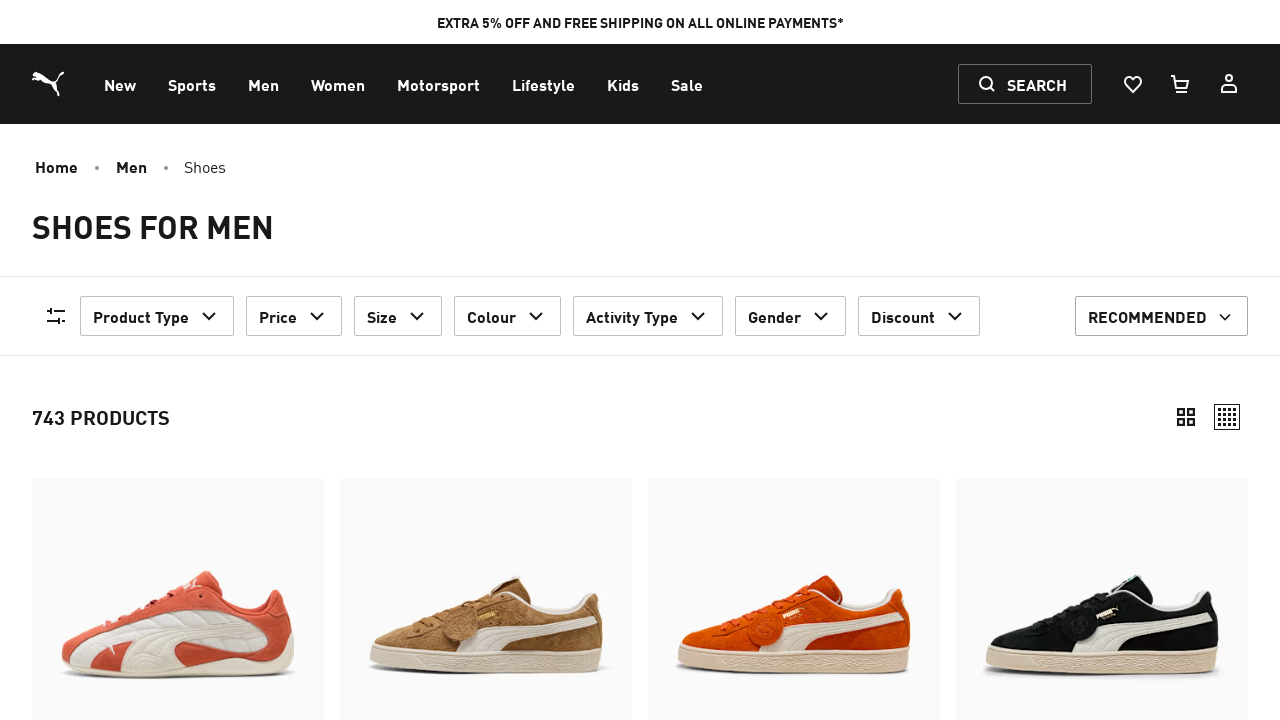

Page fully loaded - network idle state reached
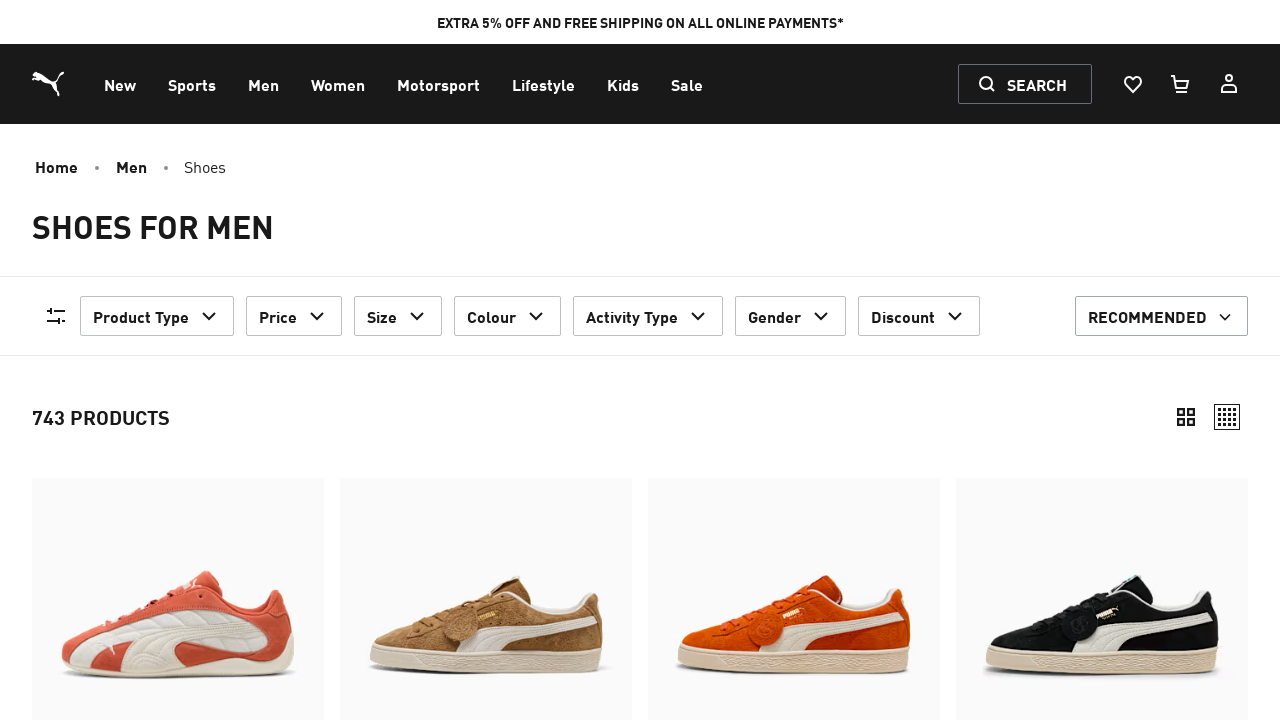

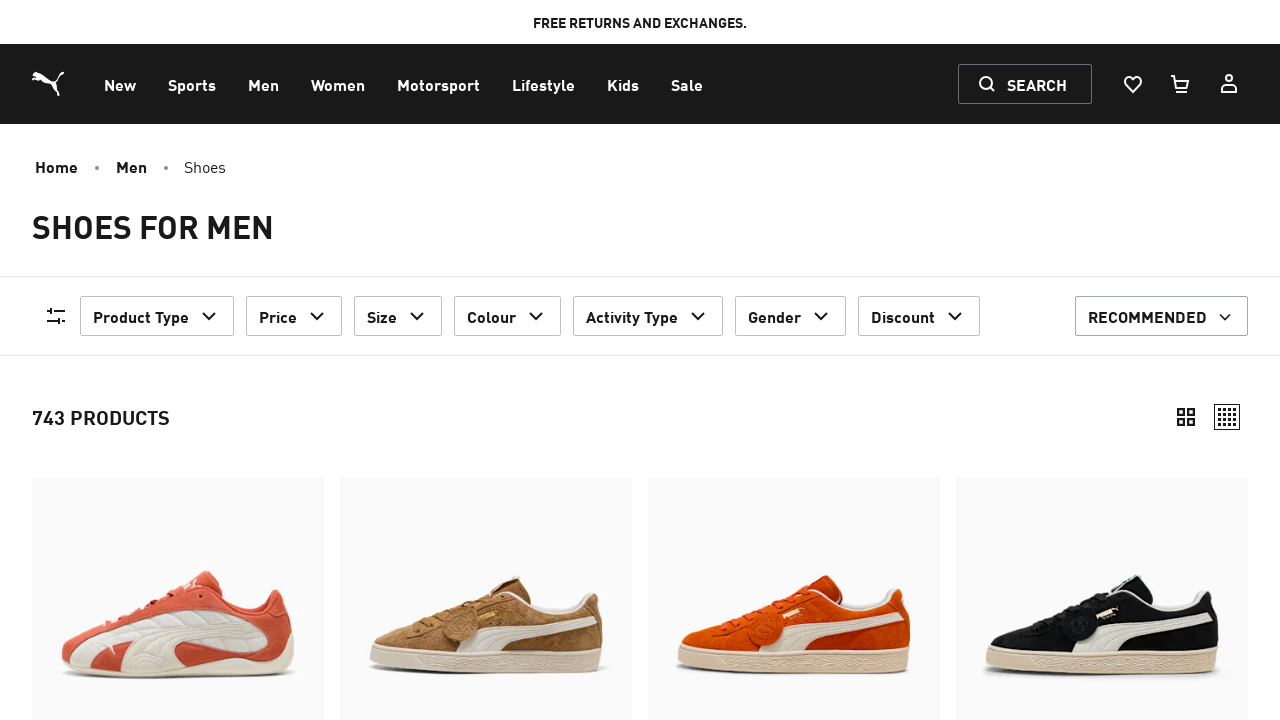